Navigates to home page and verifies the header and description text are displayed correctly

Starting URL: https://acctabootcamp.github.io/site

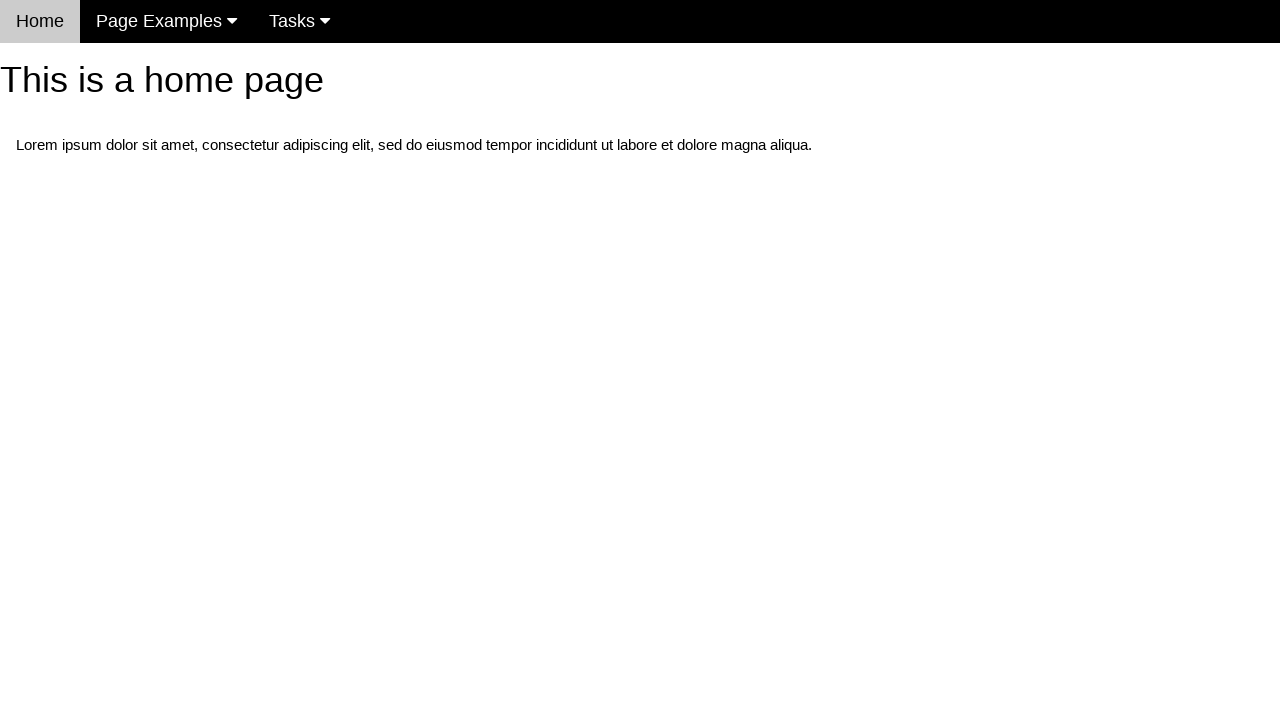

Navigated to home page
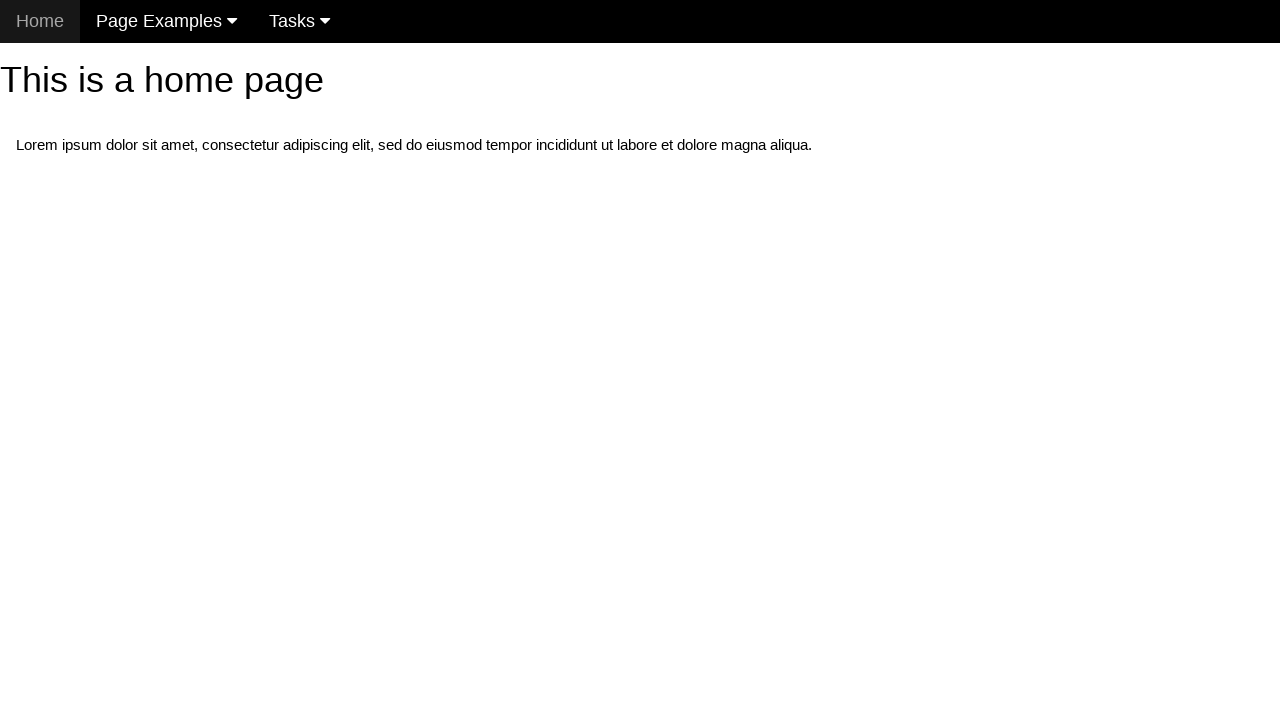

Located h1 header element
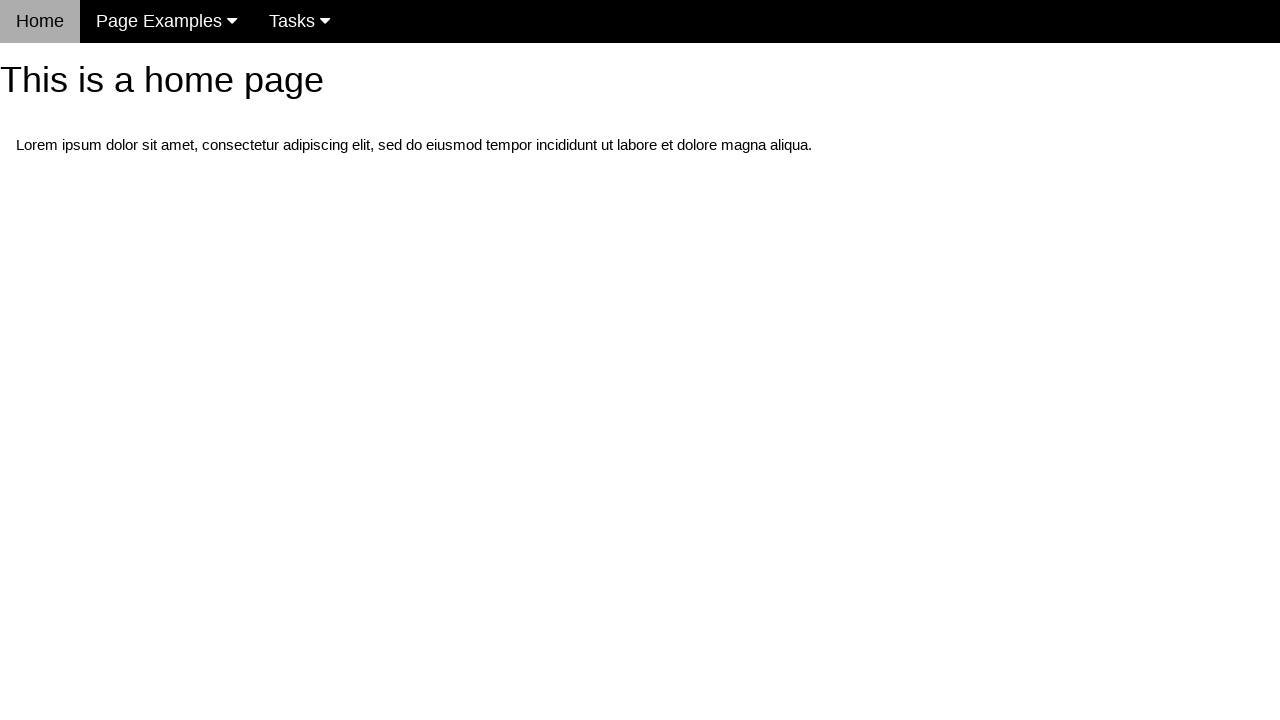

Verified home page header text is 'This is a home page'
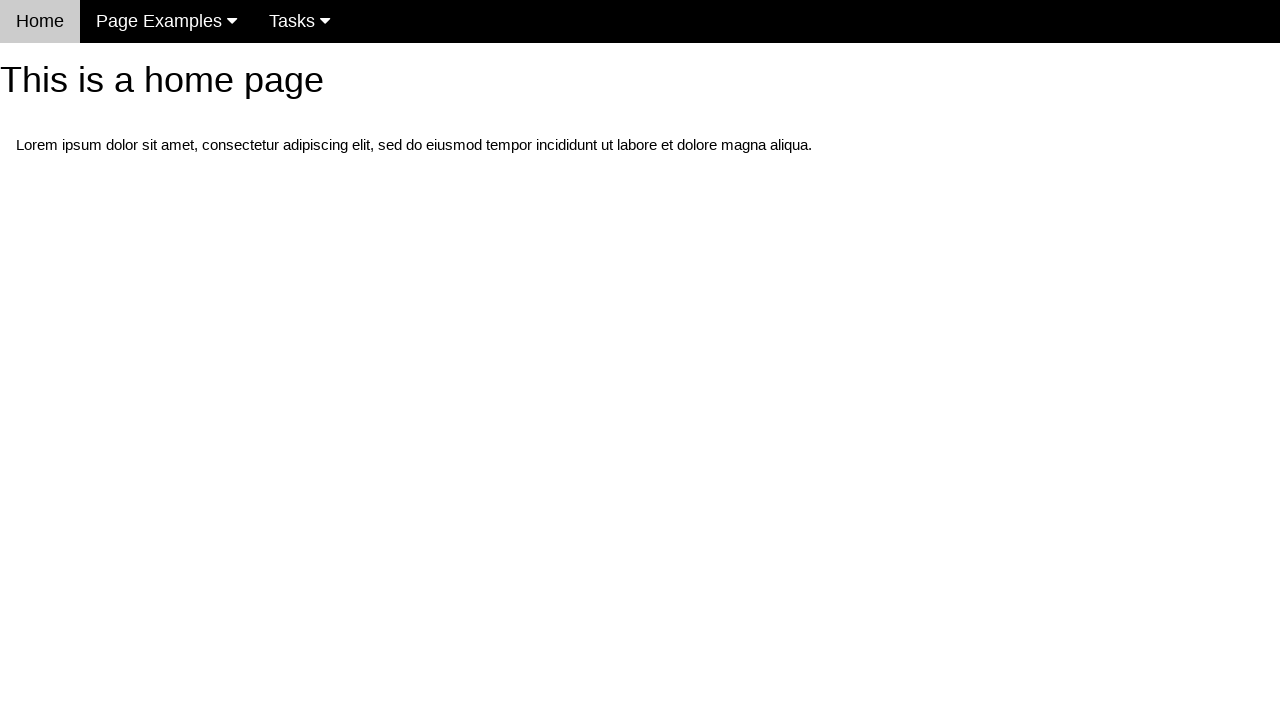

Located p description element
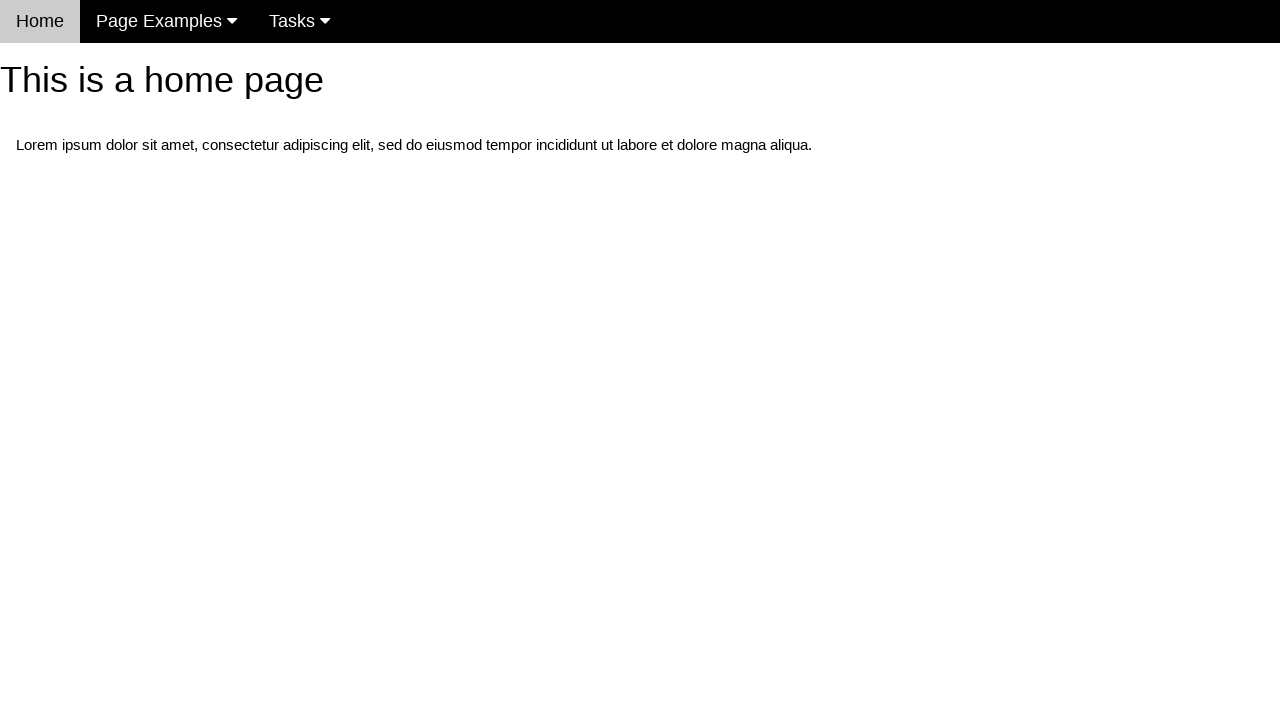

Verified description text matches expected content
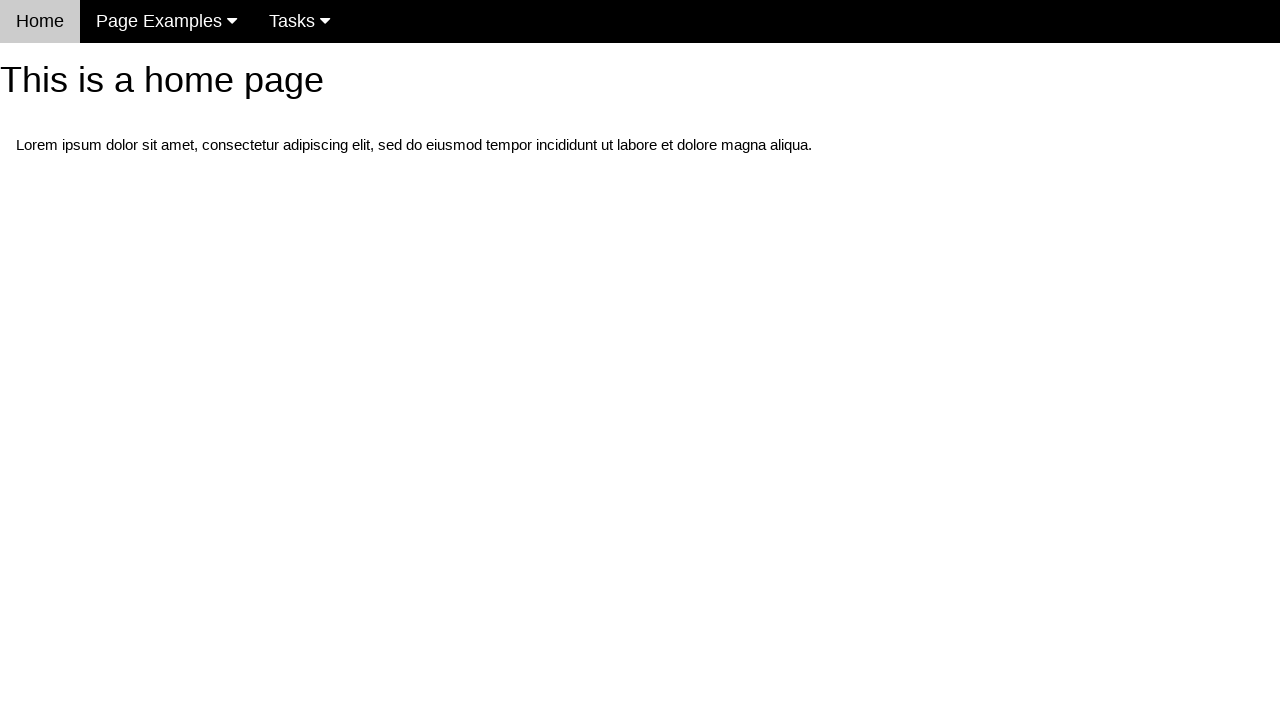

Verified navigation bar is visible
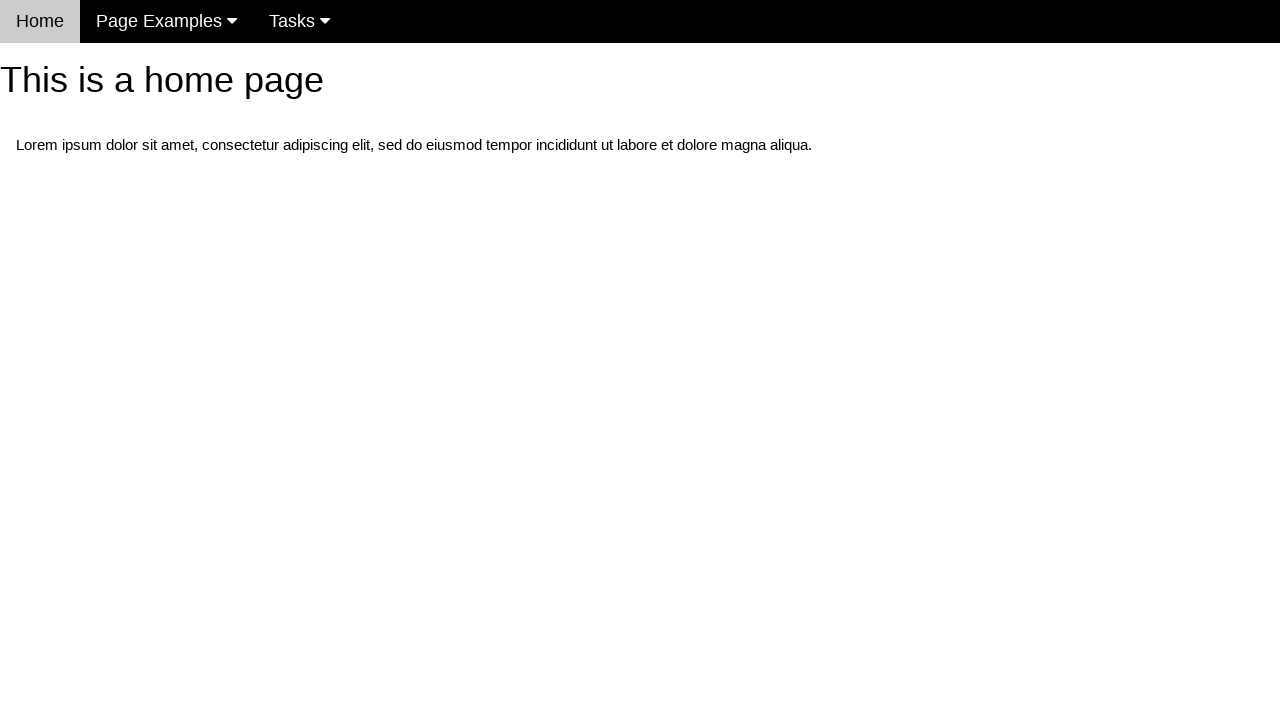

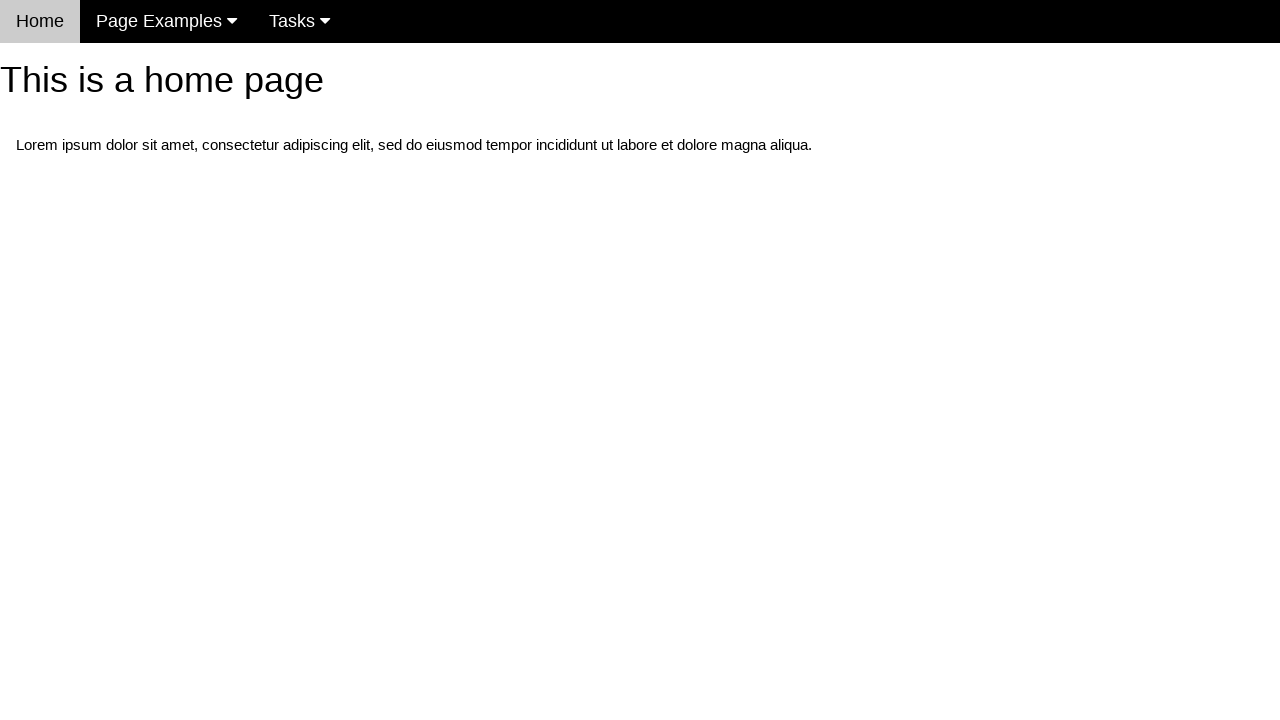